Tests auto-suggest dropdown functionality by typing a partial country name, selecting a matching option from the dropdown list, and verifying the selection

Starting URL: https://rahulshettyacademy.com/dropdownsPractise/

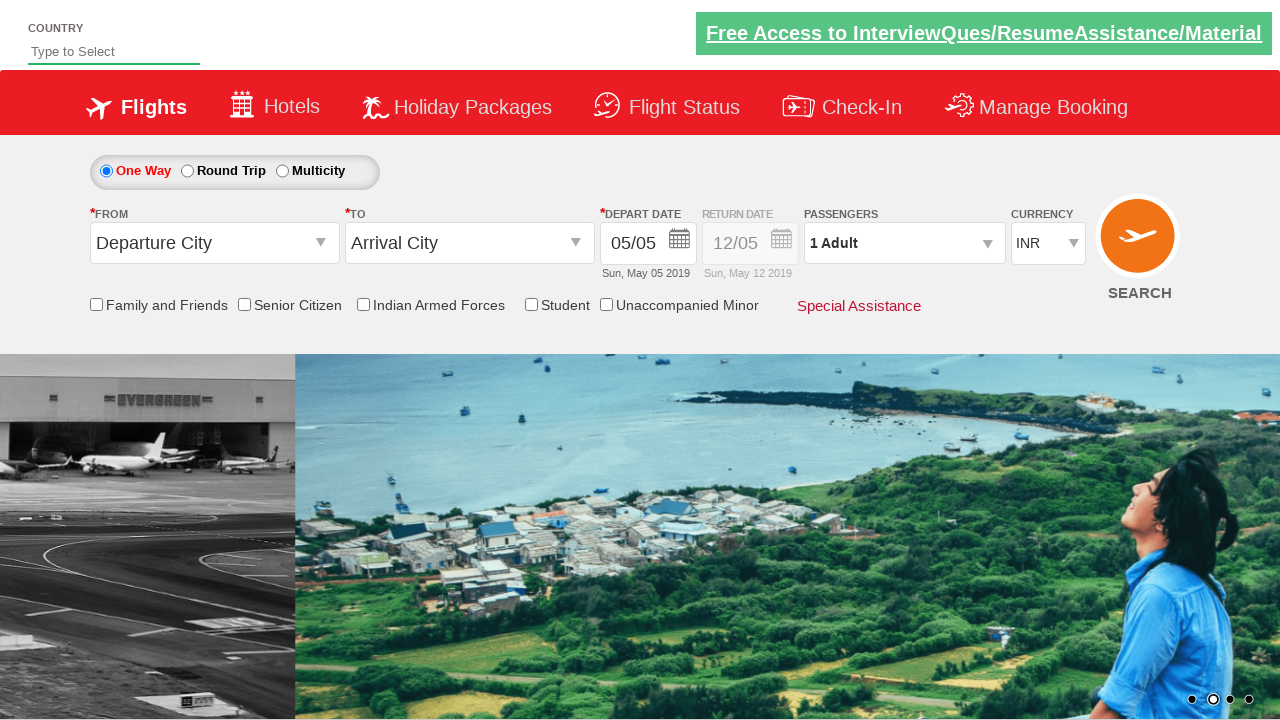

Typed 'south' in auto-suggest field to trigger dropdown on #autosuggest
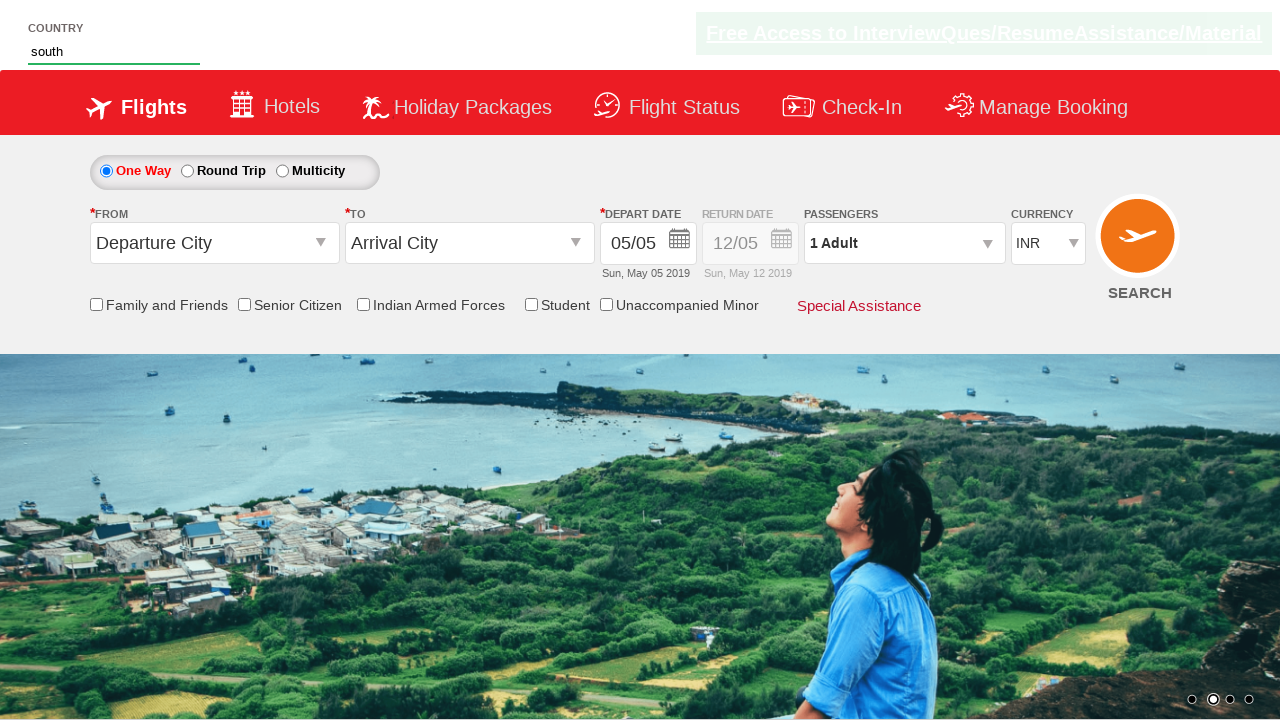

Auto-suggest dropdown suggestions appeared
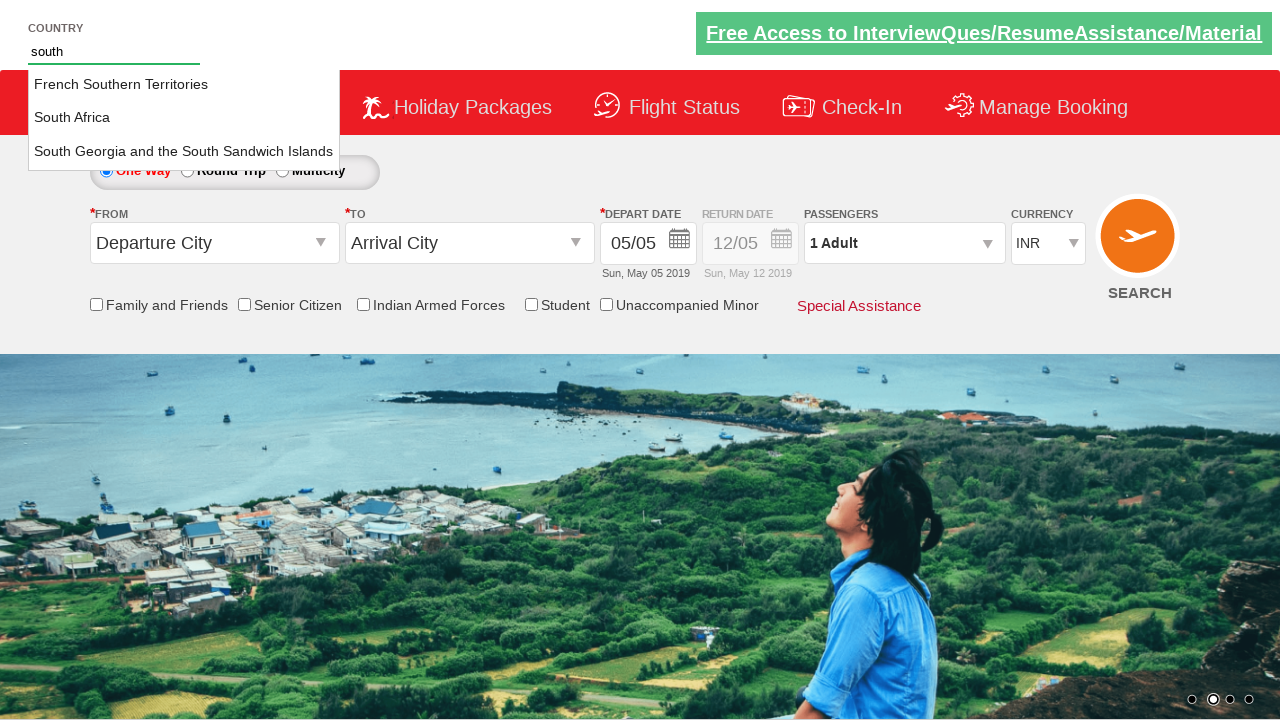

Selected 'South Africa' from dropdown list at (184, 118) on li.ui-menu-item a:text('South Africa')
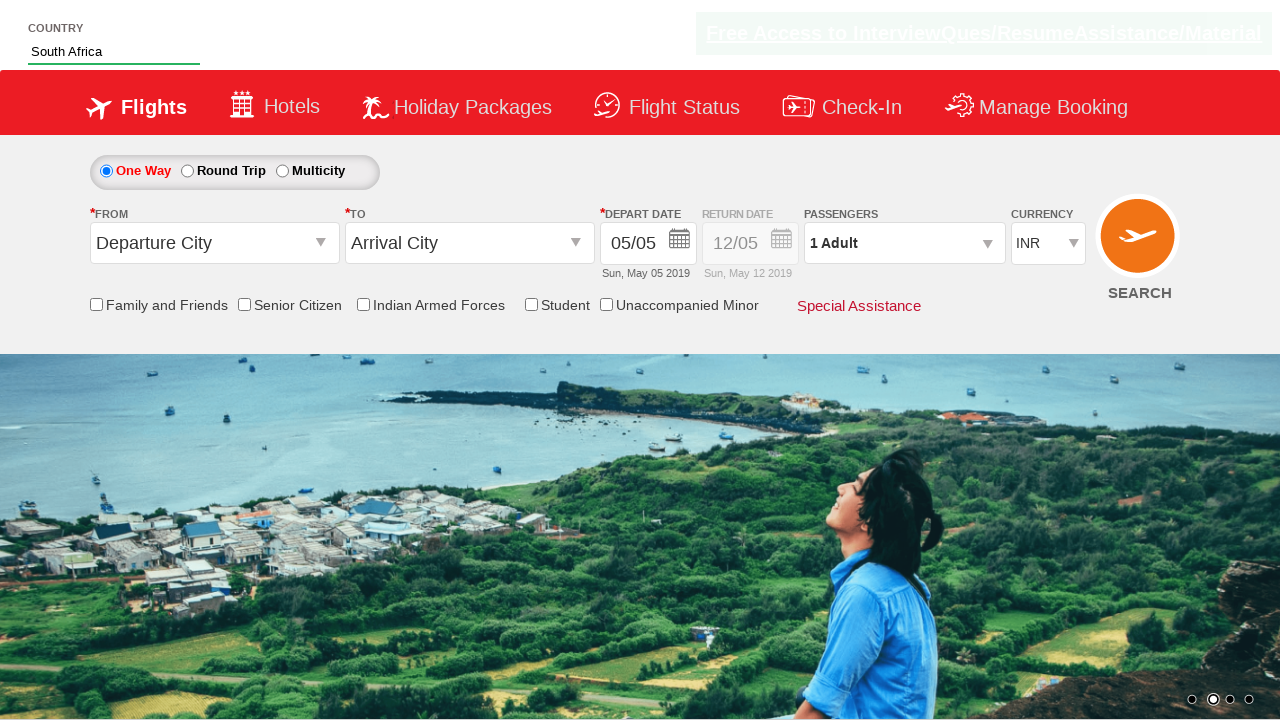

Verified 'South Africa' is selected in the input field
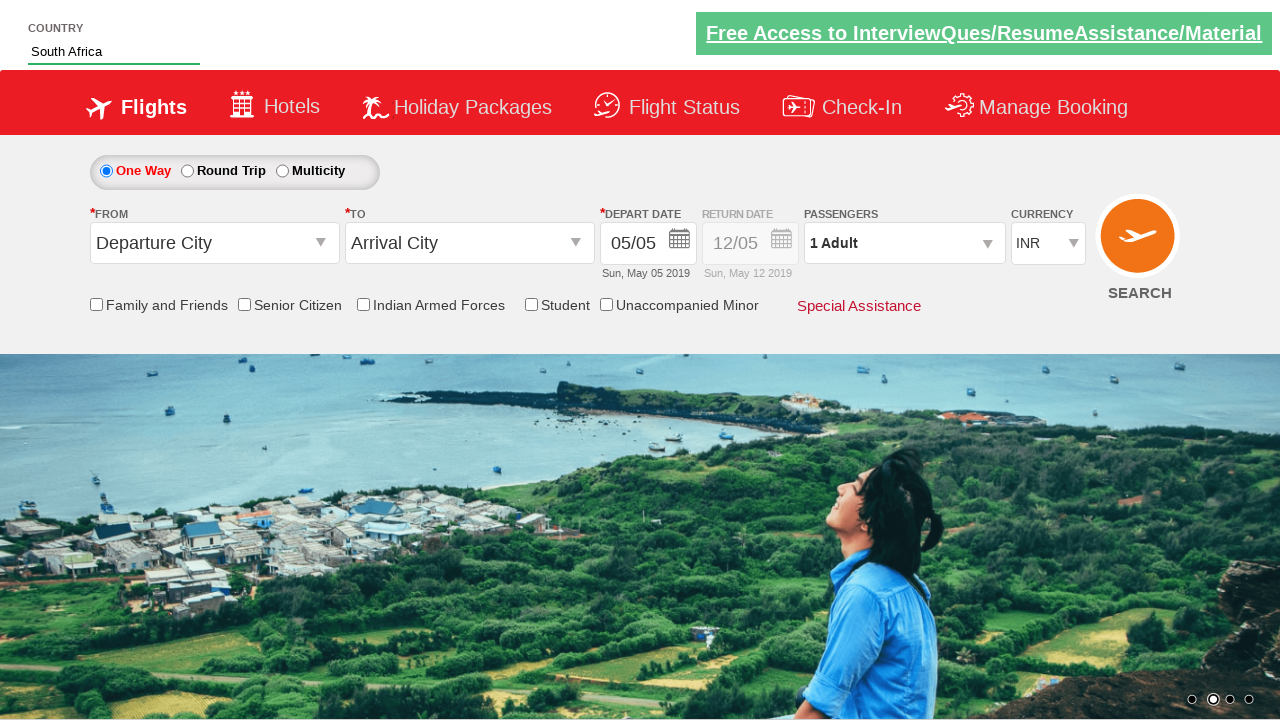

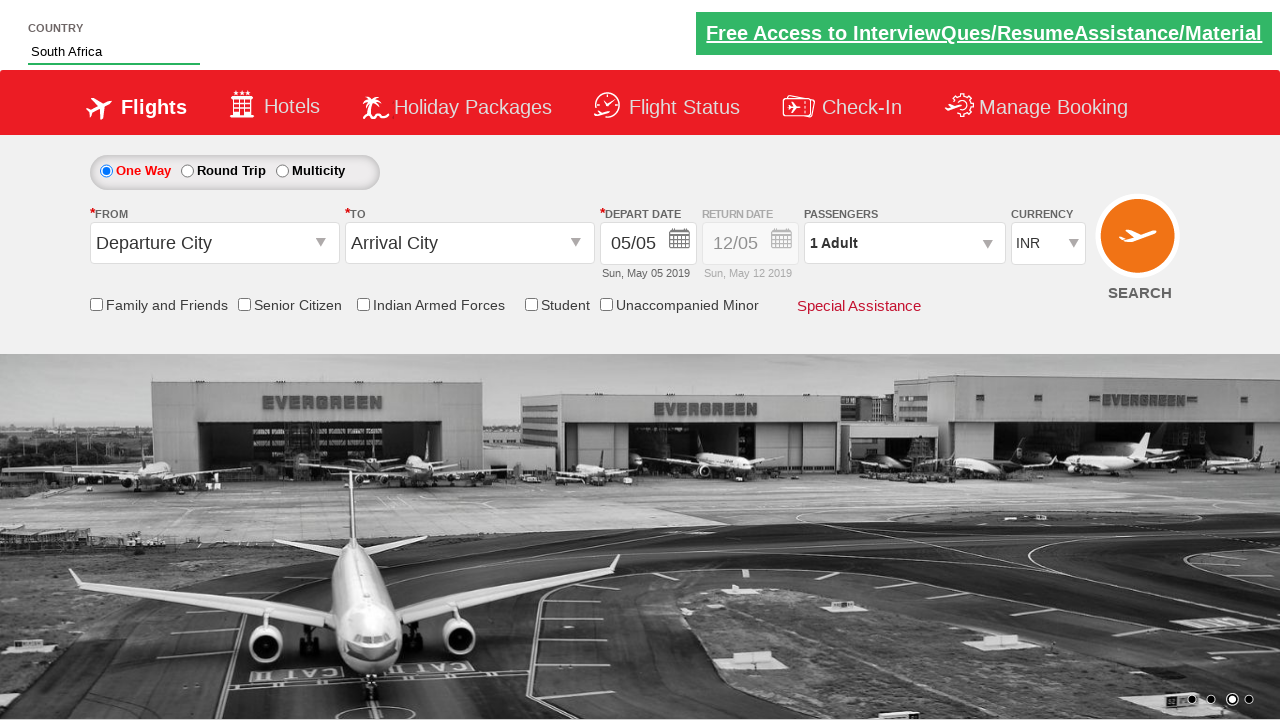